Tests AJAX-driven page by clicking through year links and verifying that movie data loads dynamically for each year selection.

Starting URL: https://www.scrapethissite.com/pages/ajax-javascript/#

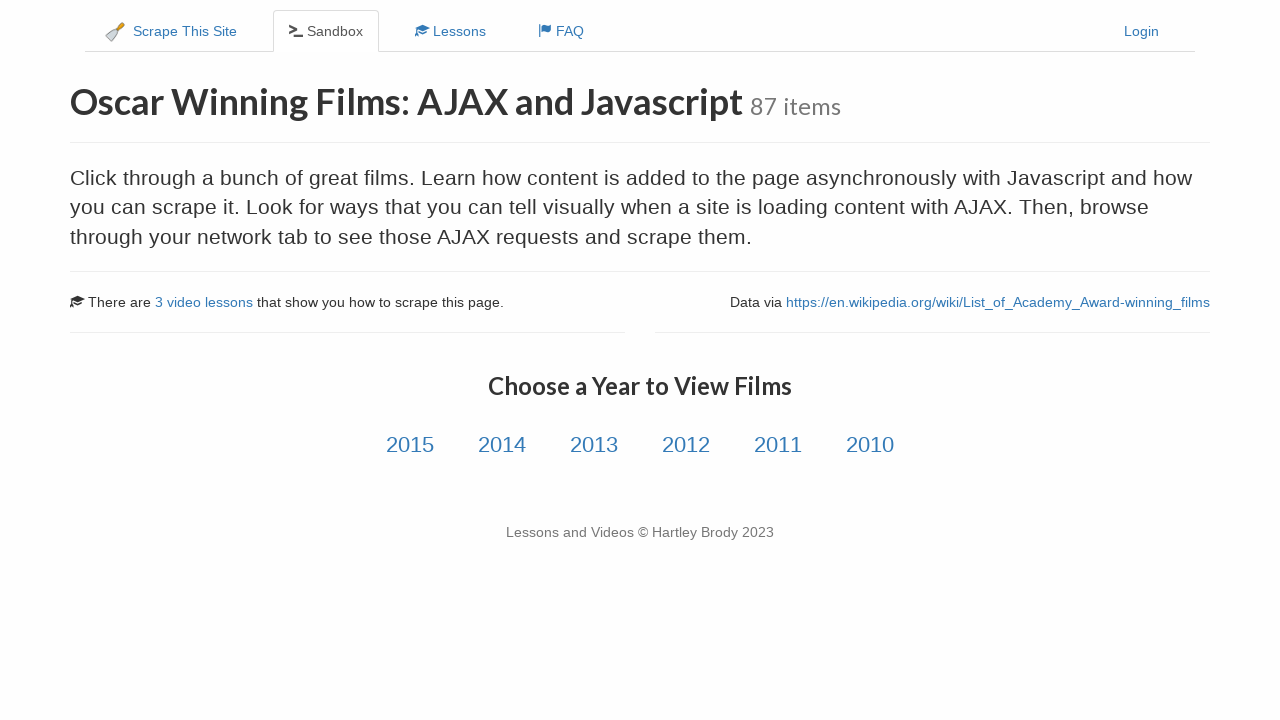

Waited for year link elements to be available
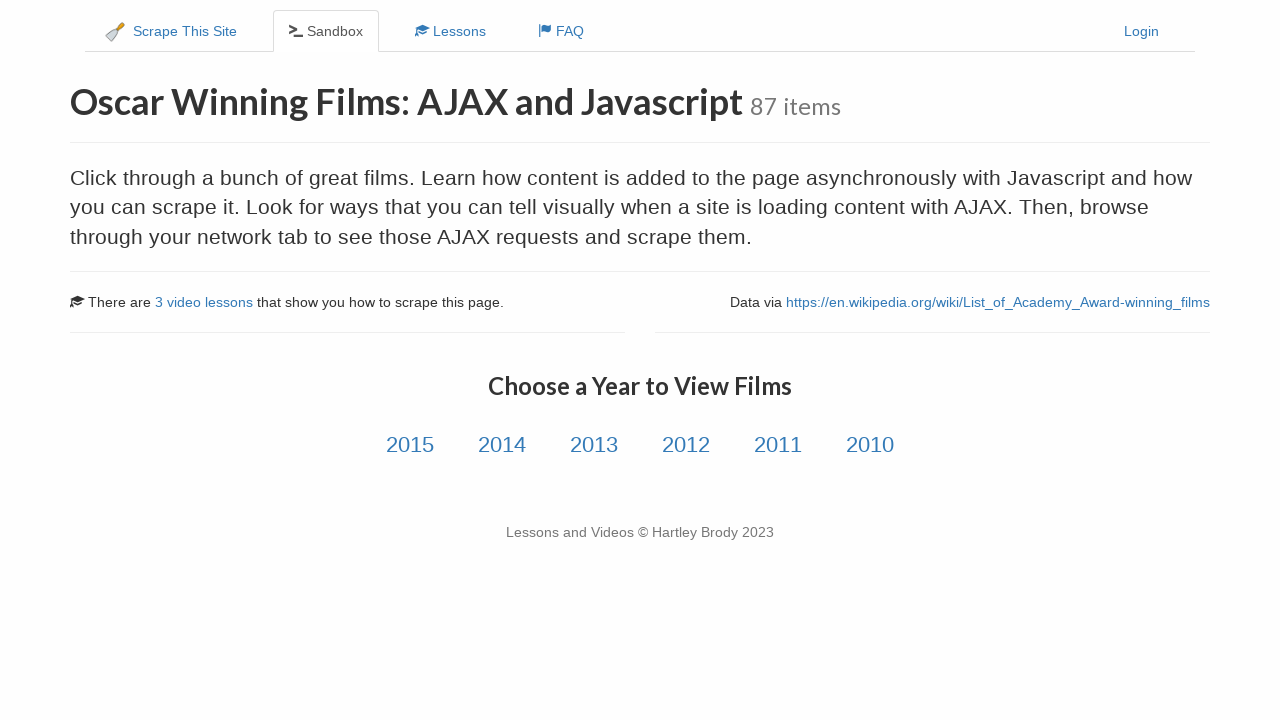

Located all year link elements
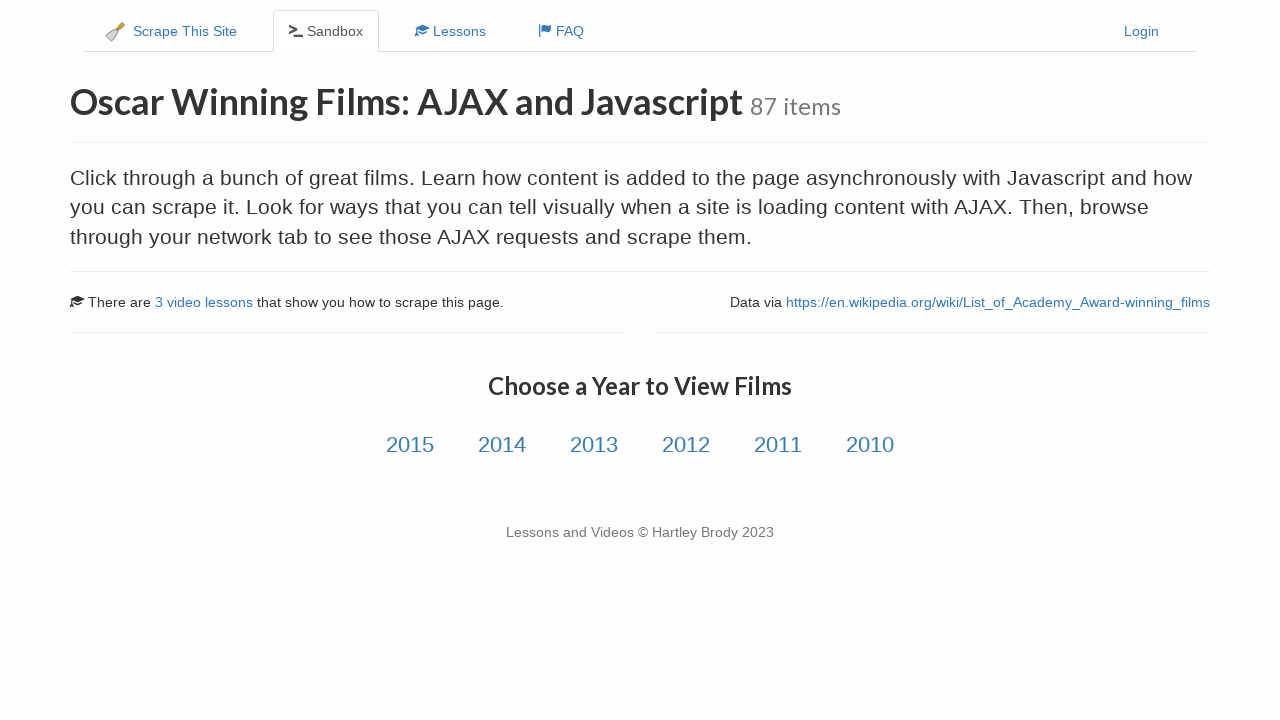

Found 6 year links
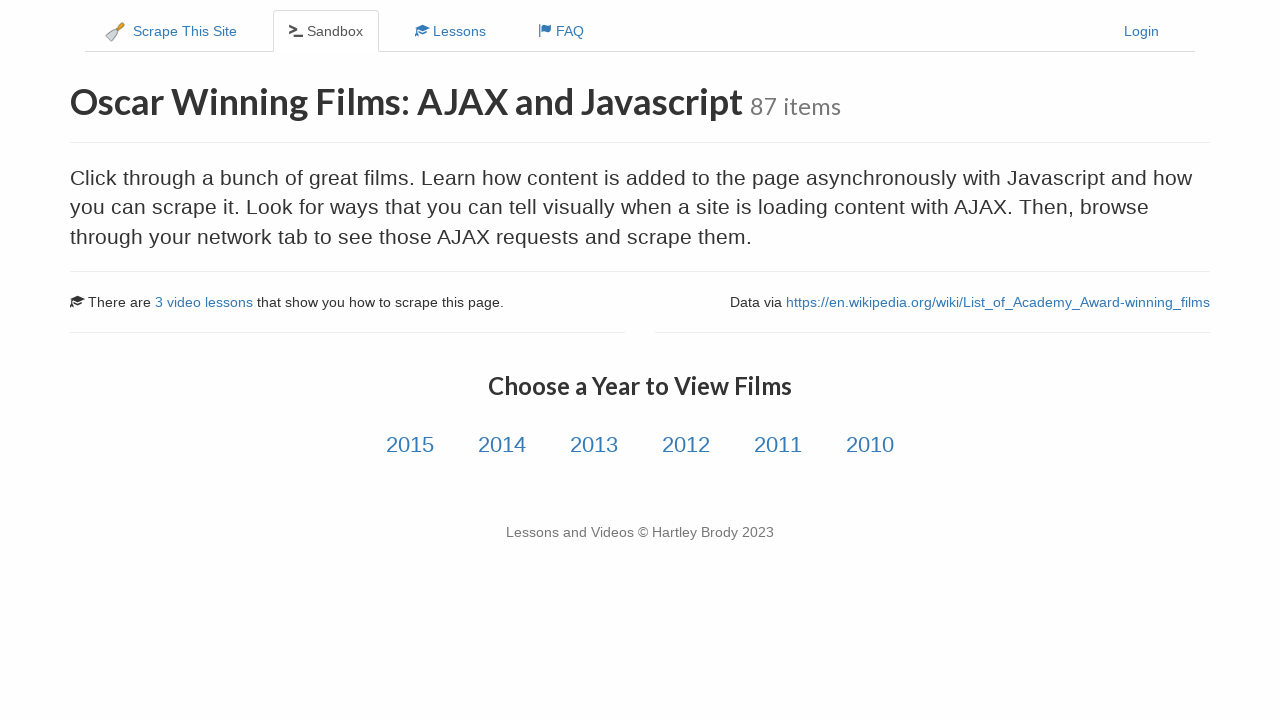

Clicked year link #1 at (410, 445) on a.year-link >> nth=0
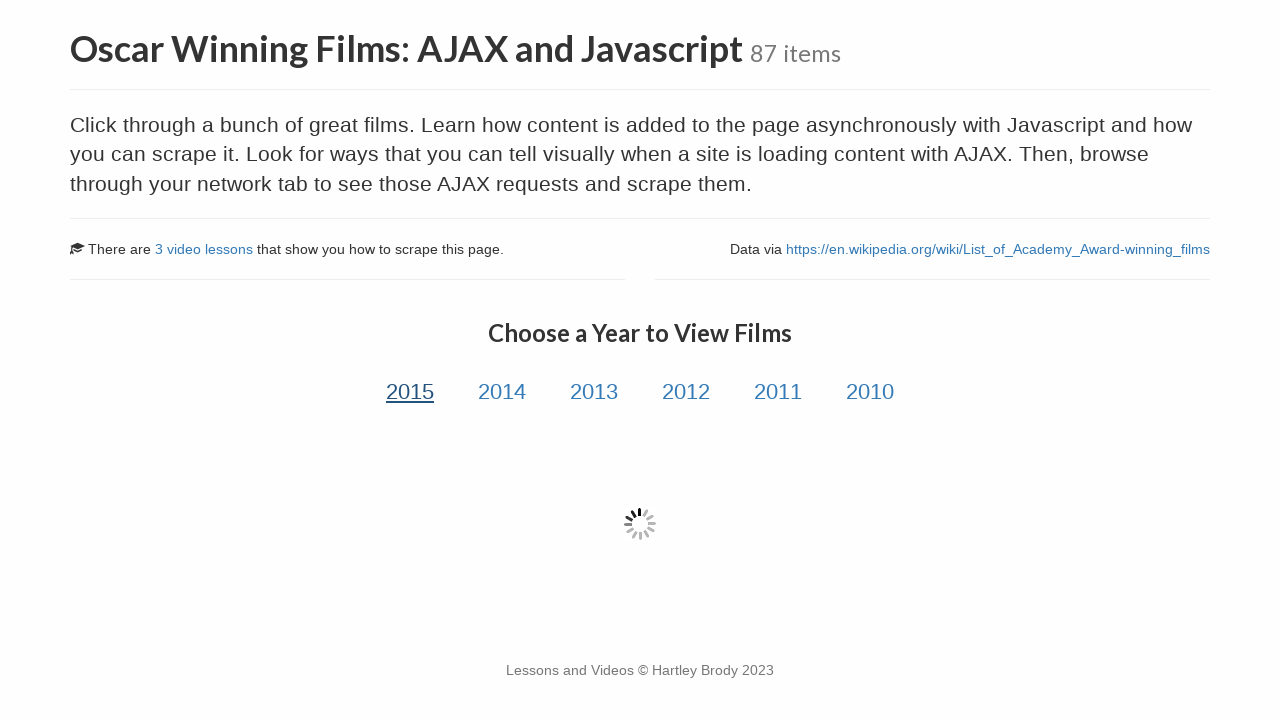

Waited for film title data to load via AJAX
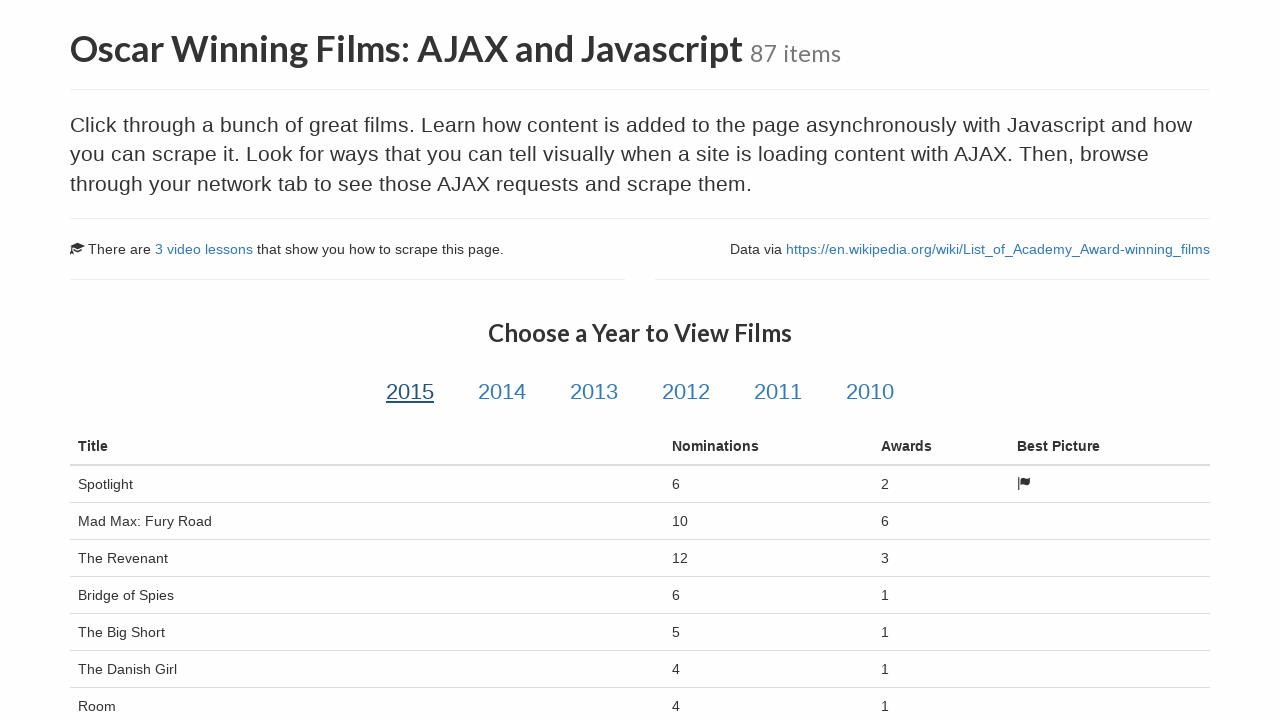

Verified film nominations data is present
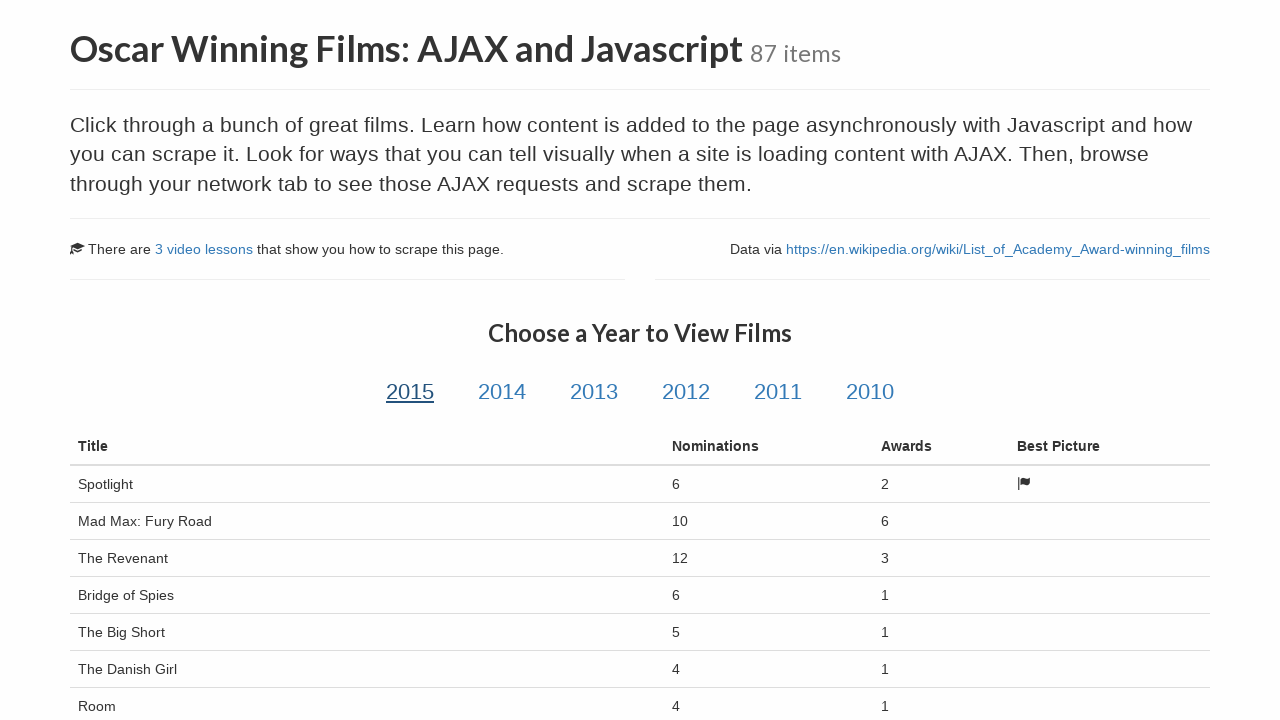

Verified film awards data is present
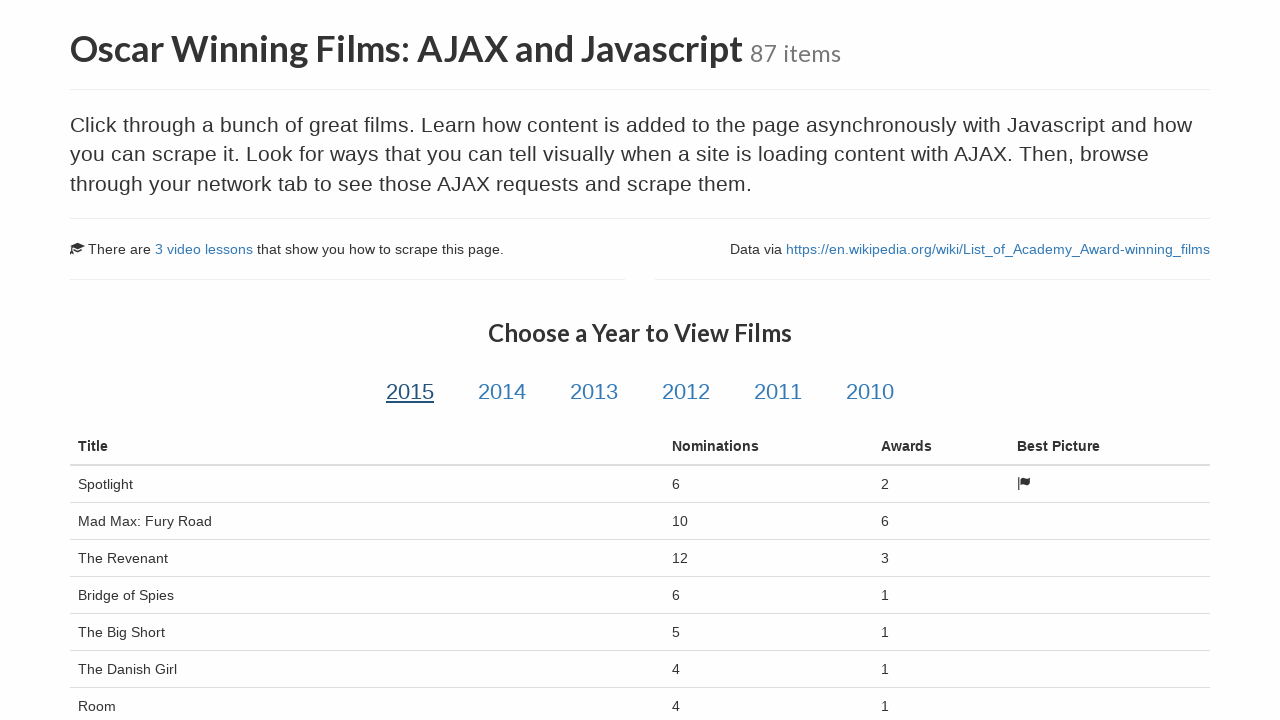

Clicked year link #2 at (502, 392) on a.year-link >> nth=1
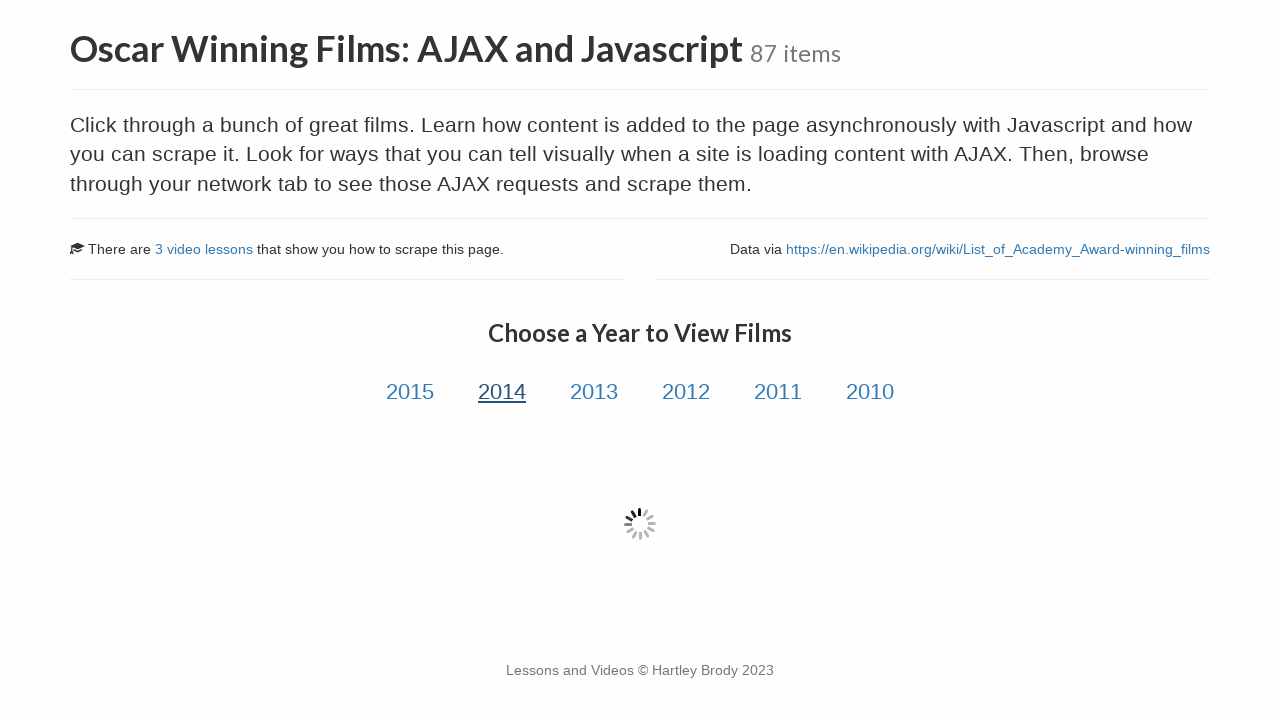

Waited for film title data to load via AJAX
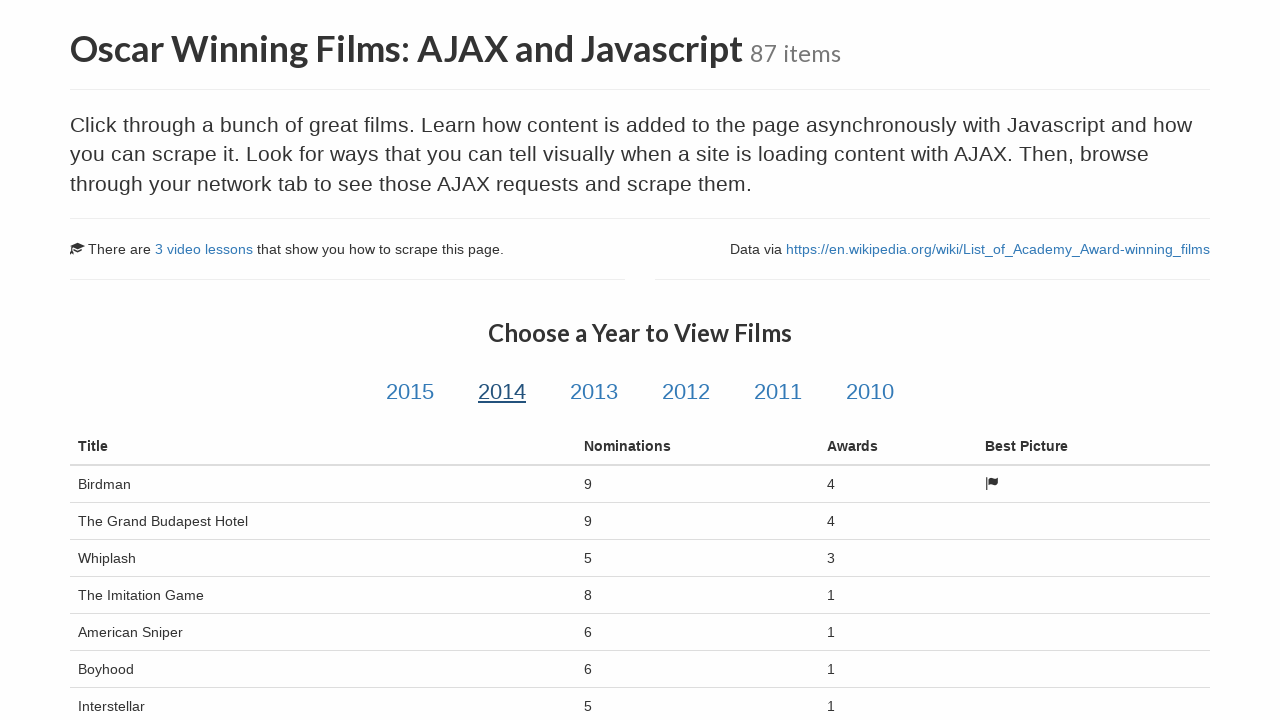

Verified film nominations data is present
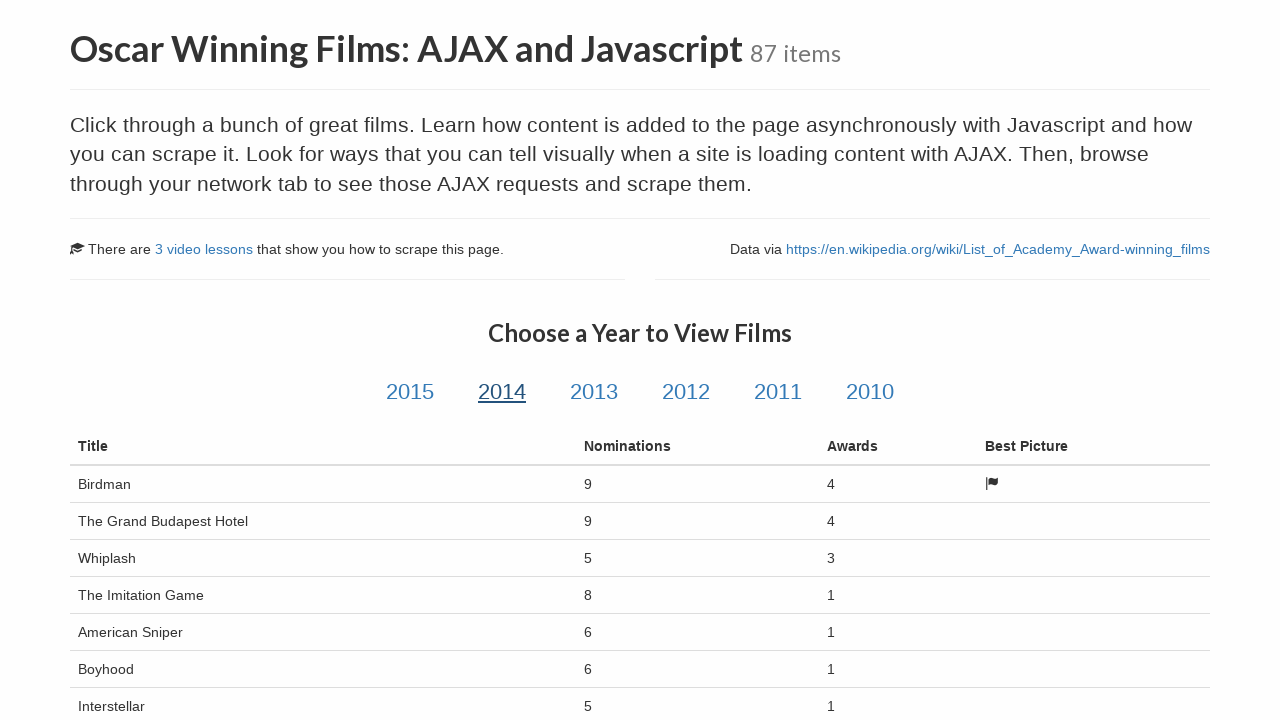

Verified film awards data is present
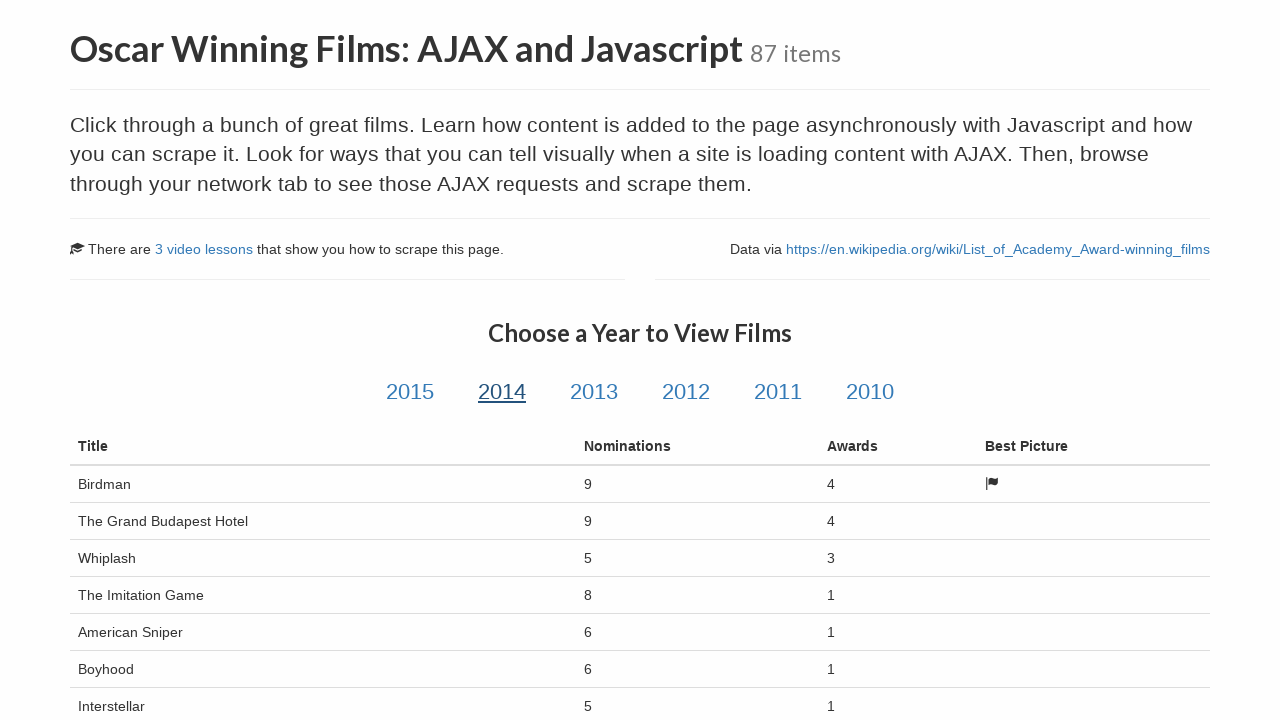

Clicked year link #3 at (594, 392) on a.year-link >> nth=2
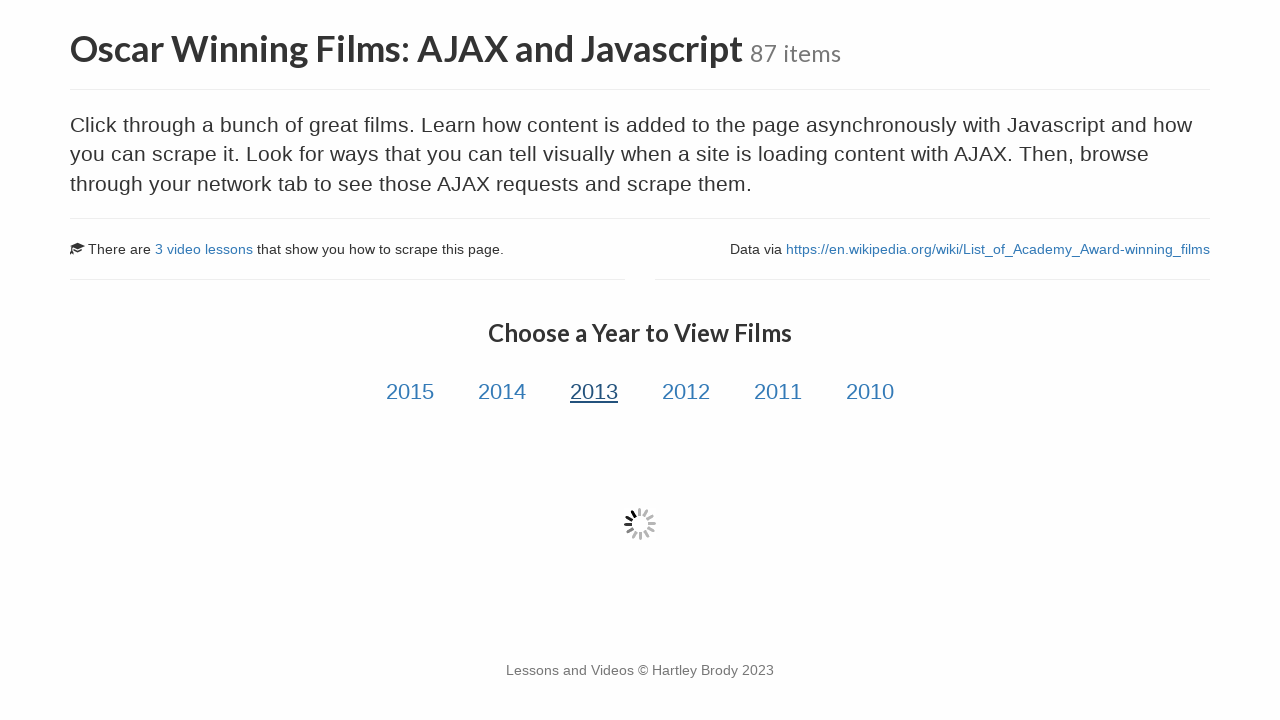

Waited for film title data to load via AJAX
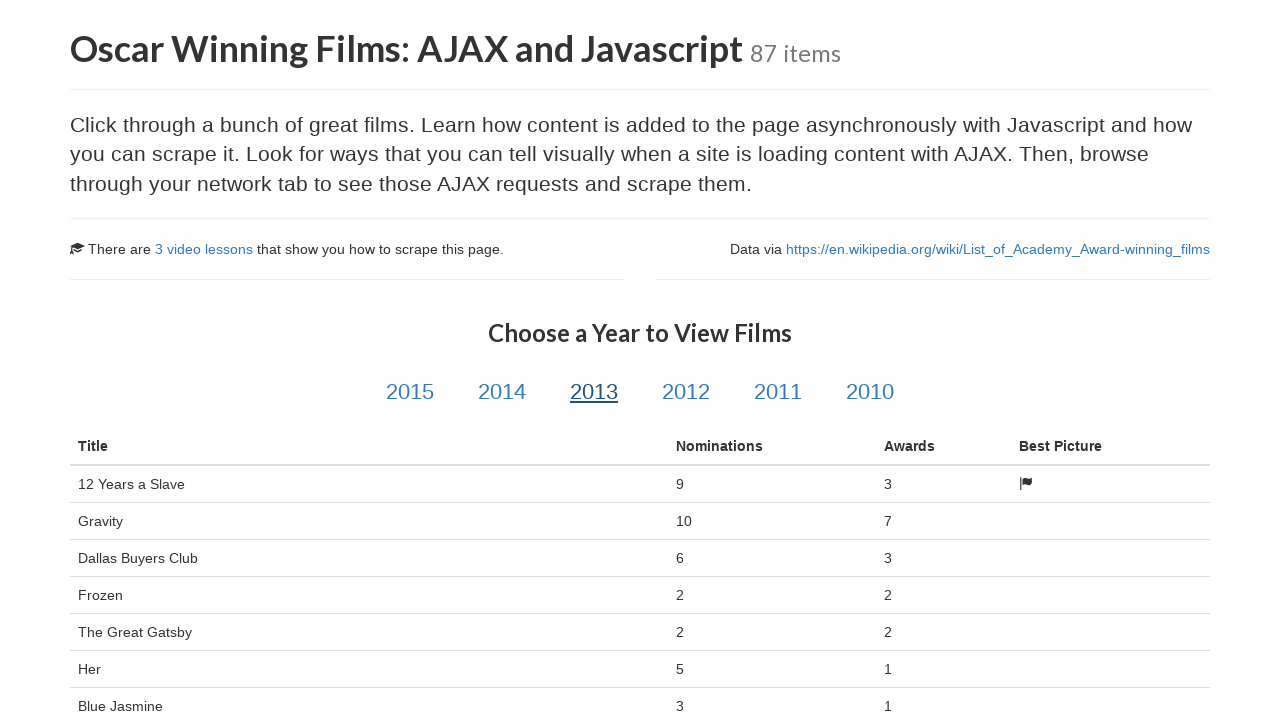

Verified film nominations data is present
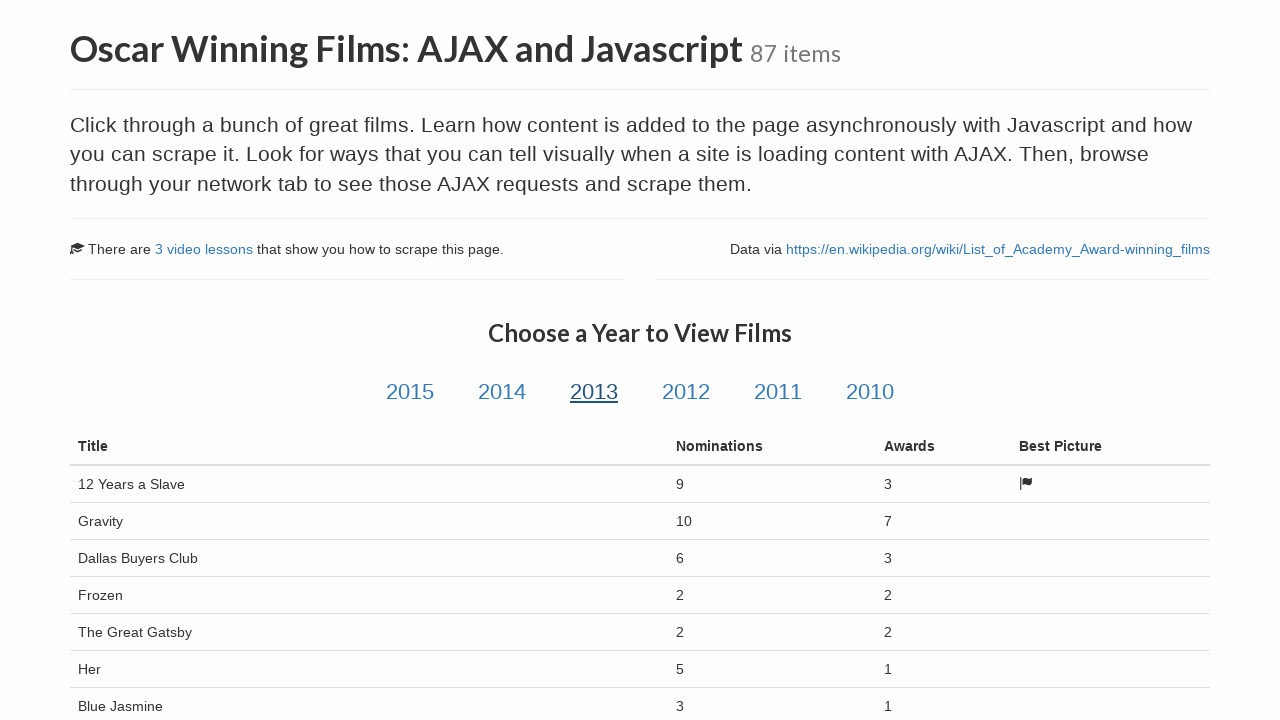

Verified film awards data is present
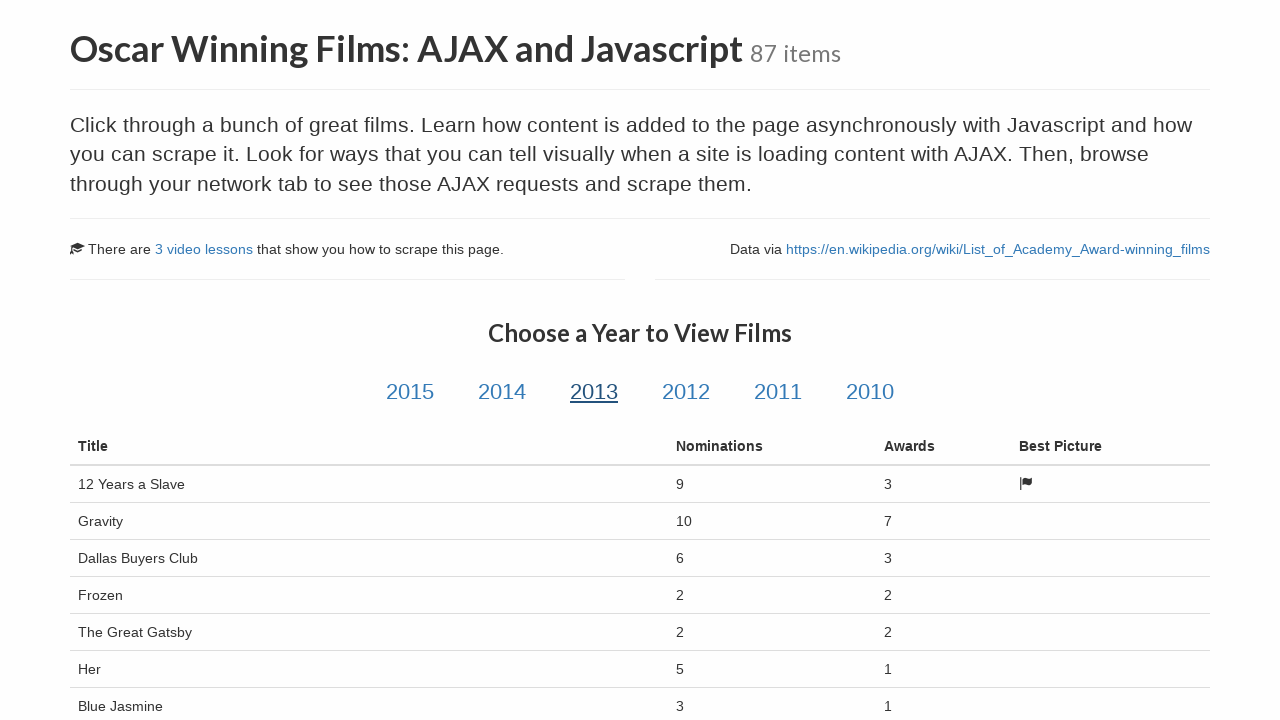

Clicked year link #4 at (686, 392) on a.year-link >> nth=3
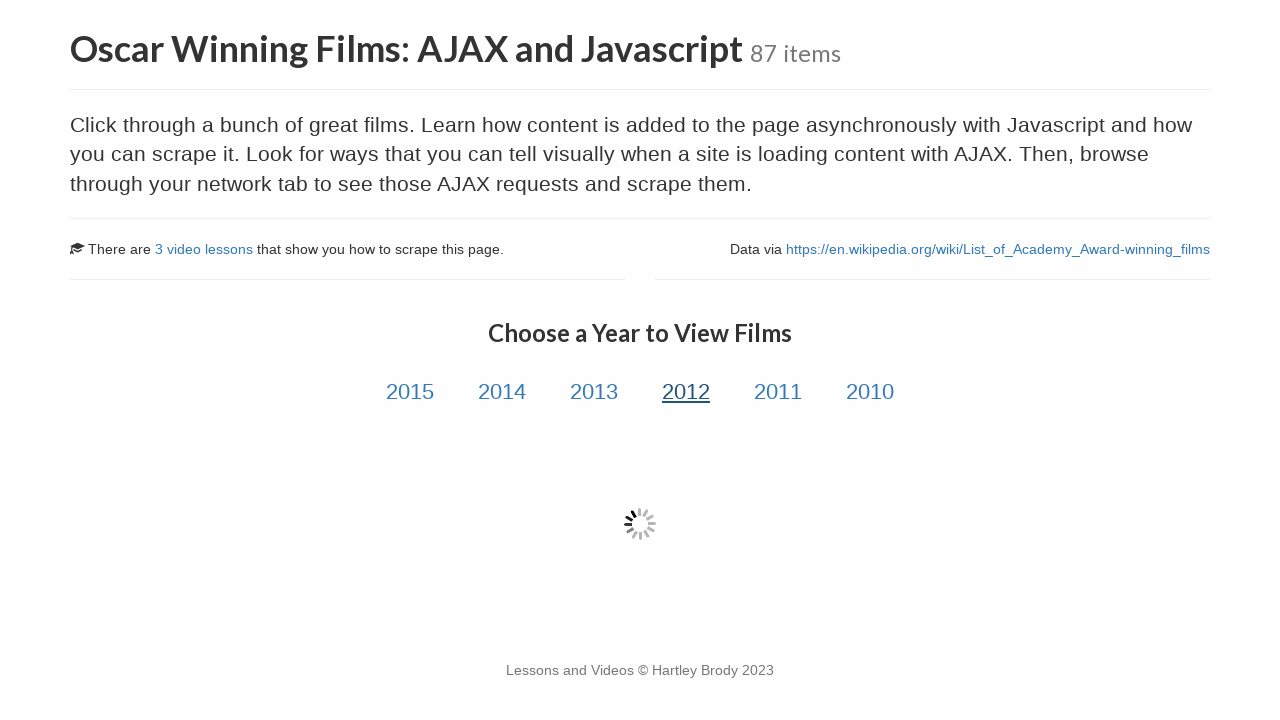

Waited for film title data to load via AJAX
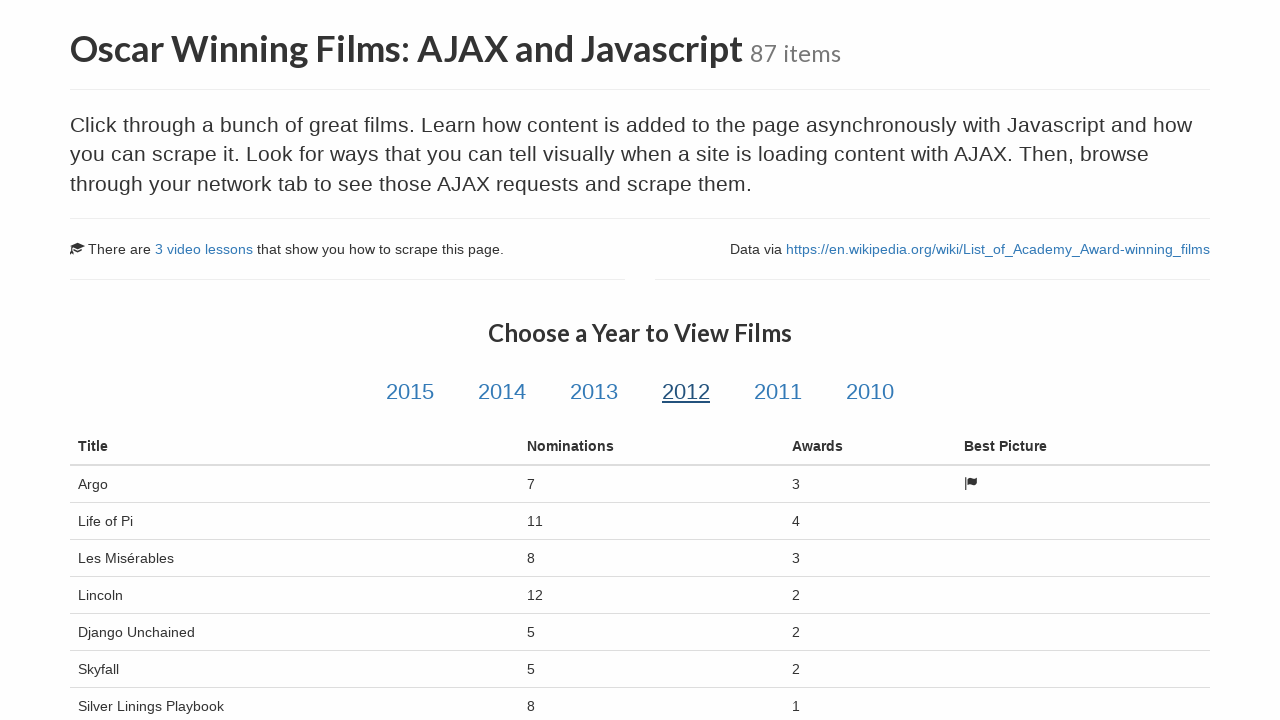

Verified film nominations data is present
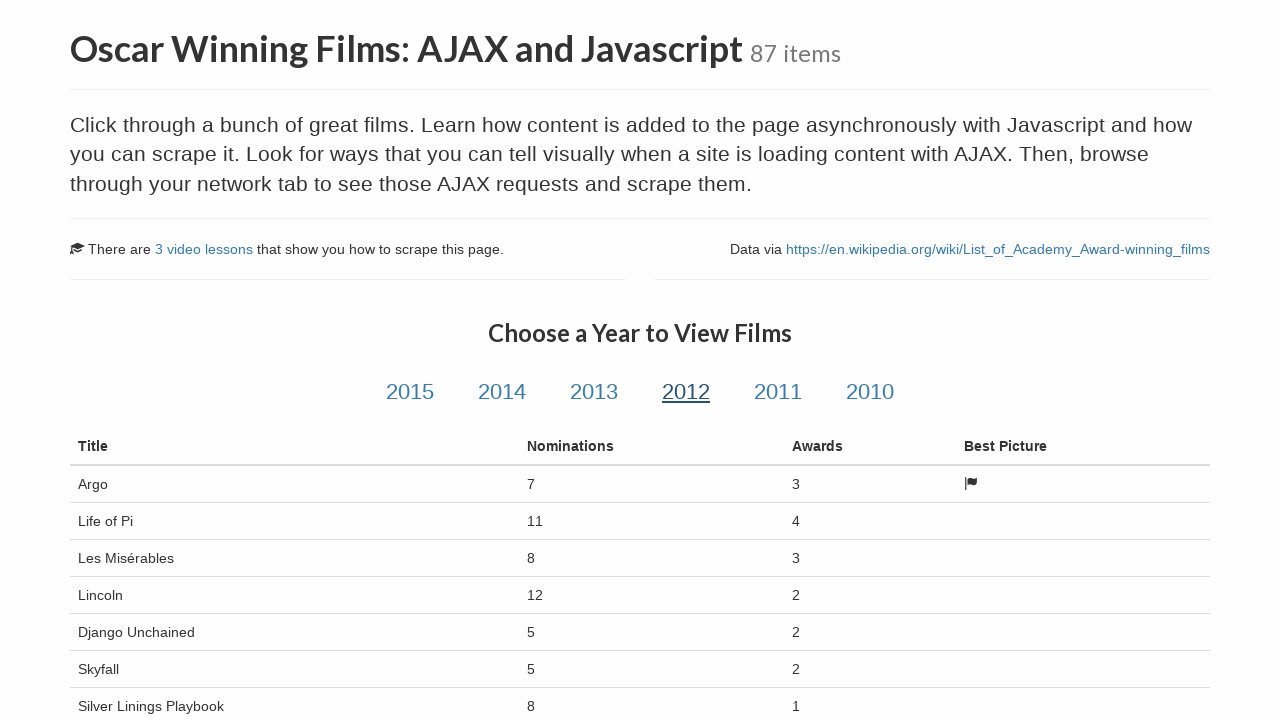

Verified film awards data is present
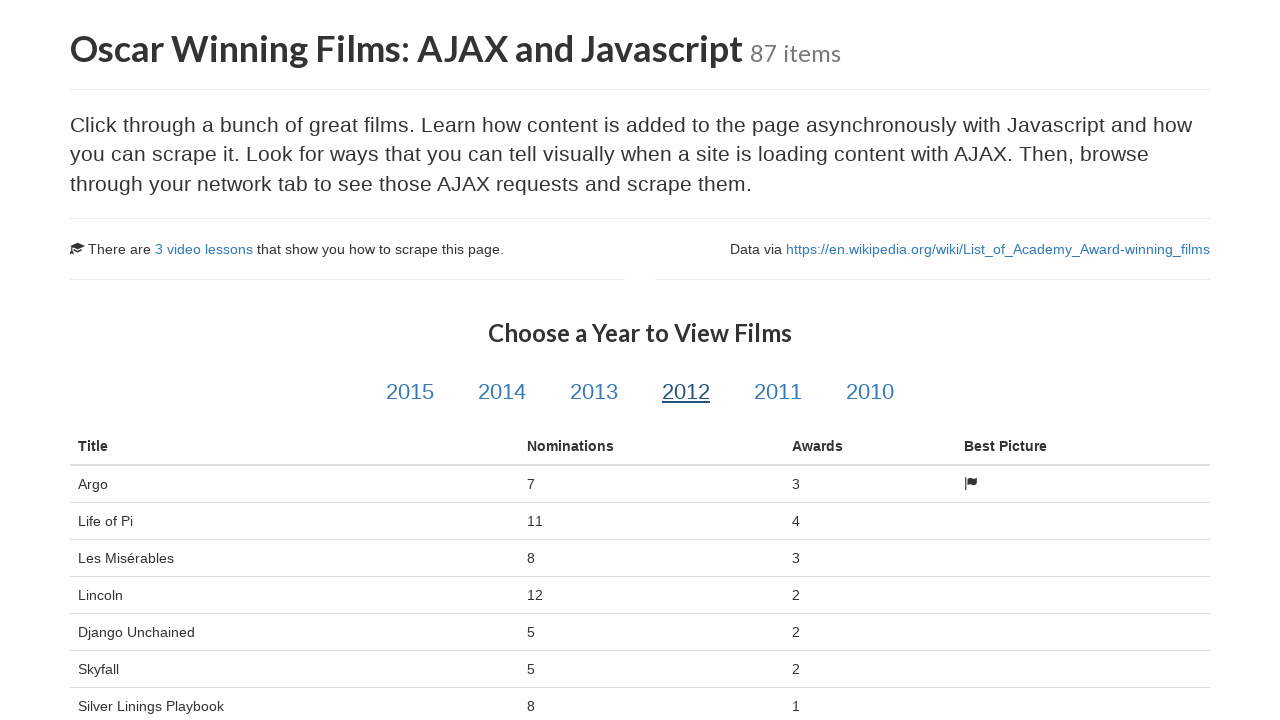

Clicked year link #5 at (778, 392) on a.year-link >> nth=4
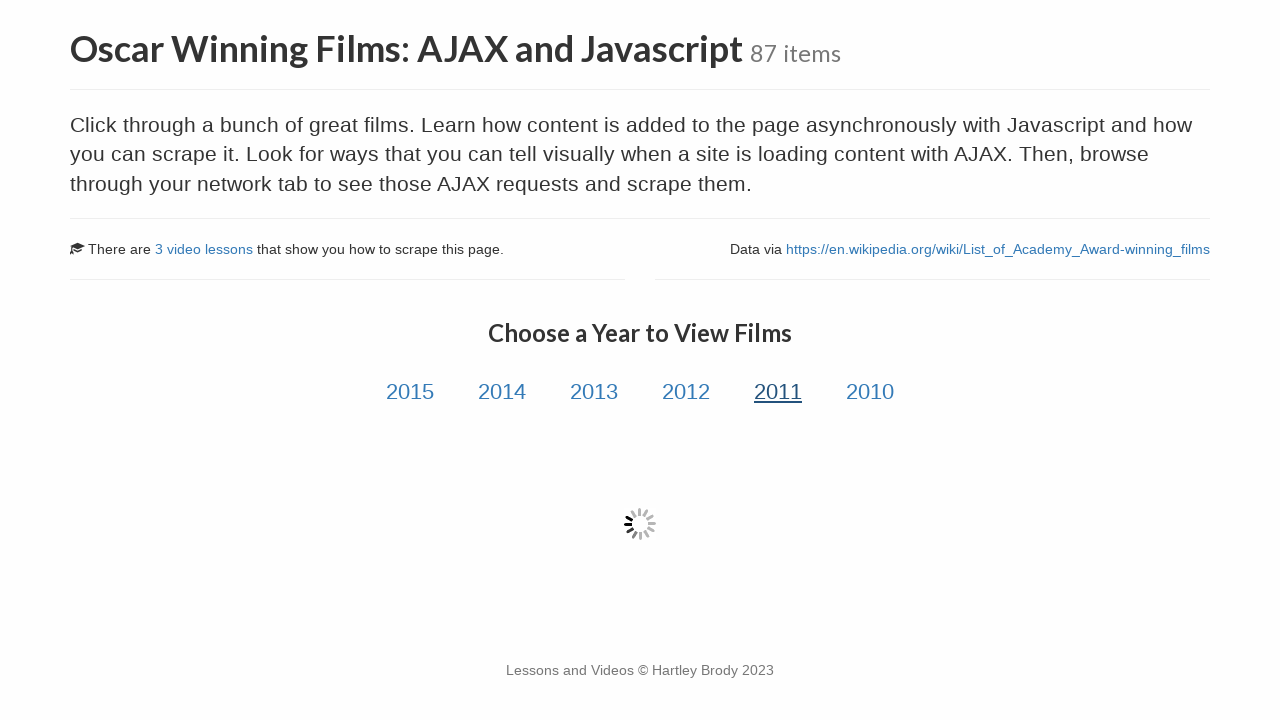

Waited for film title data to load via AJAX
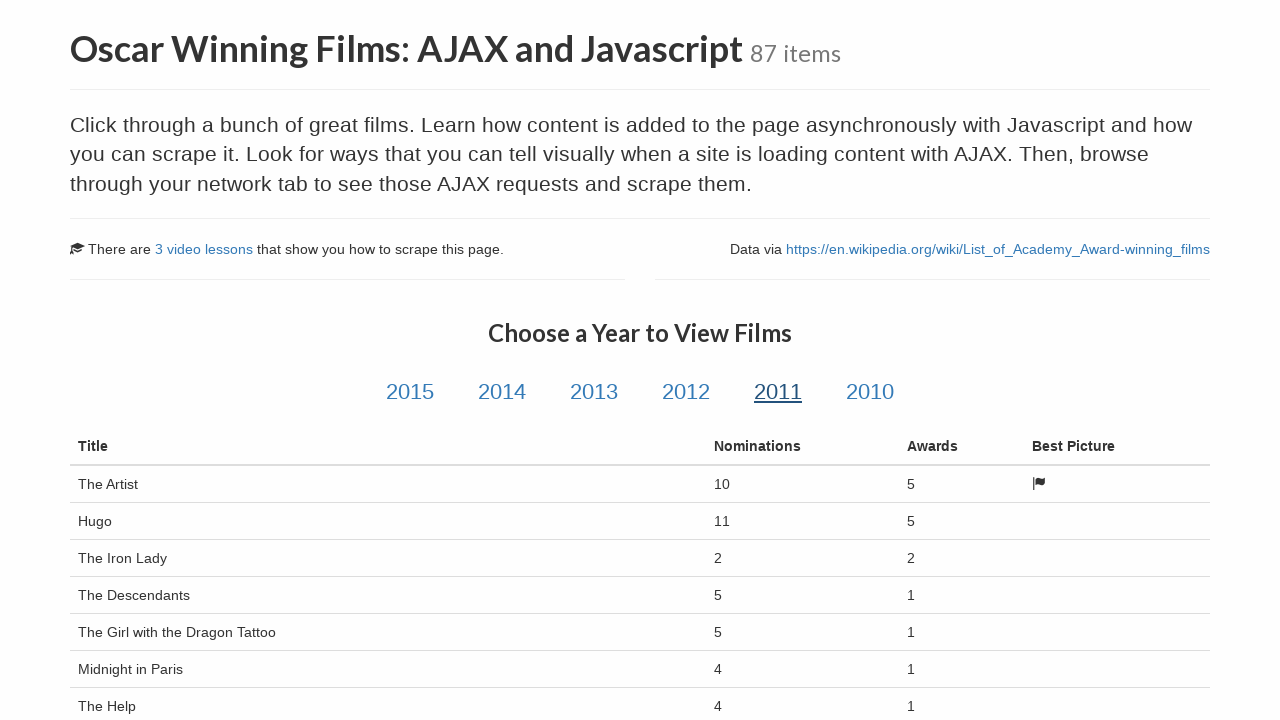

Verified film nominations data is present
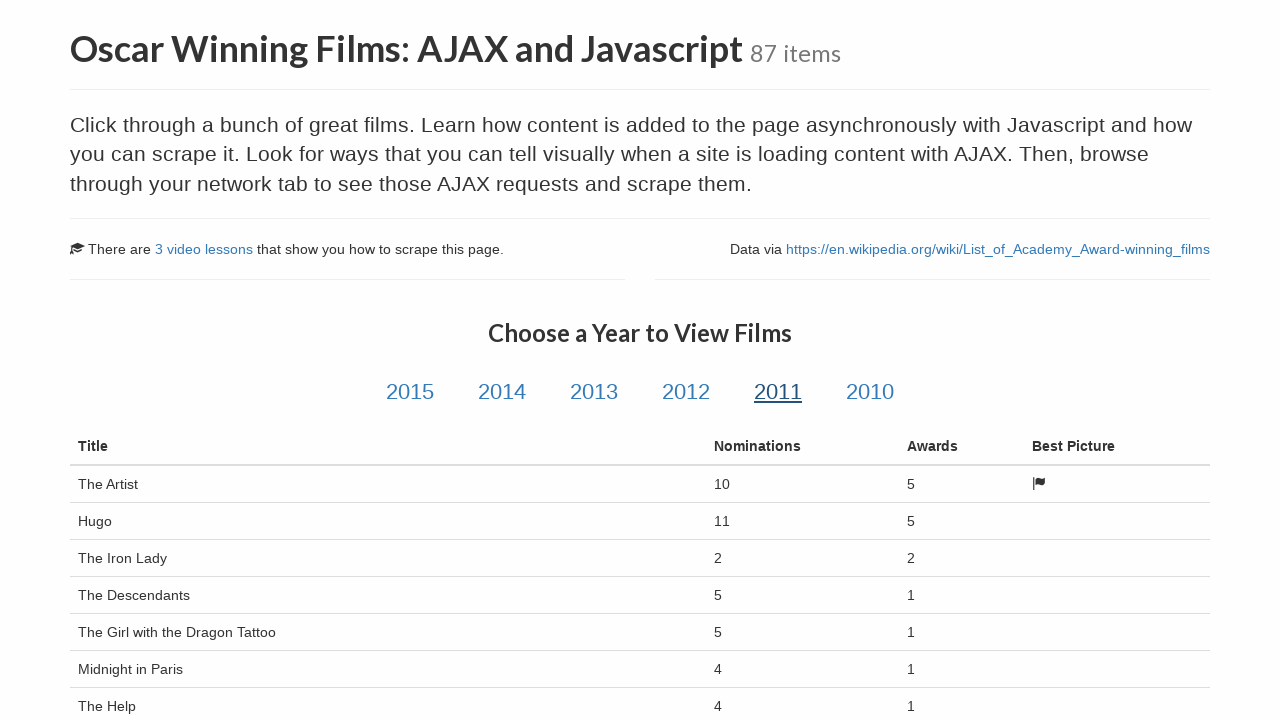

Verified film awards data is present
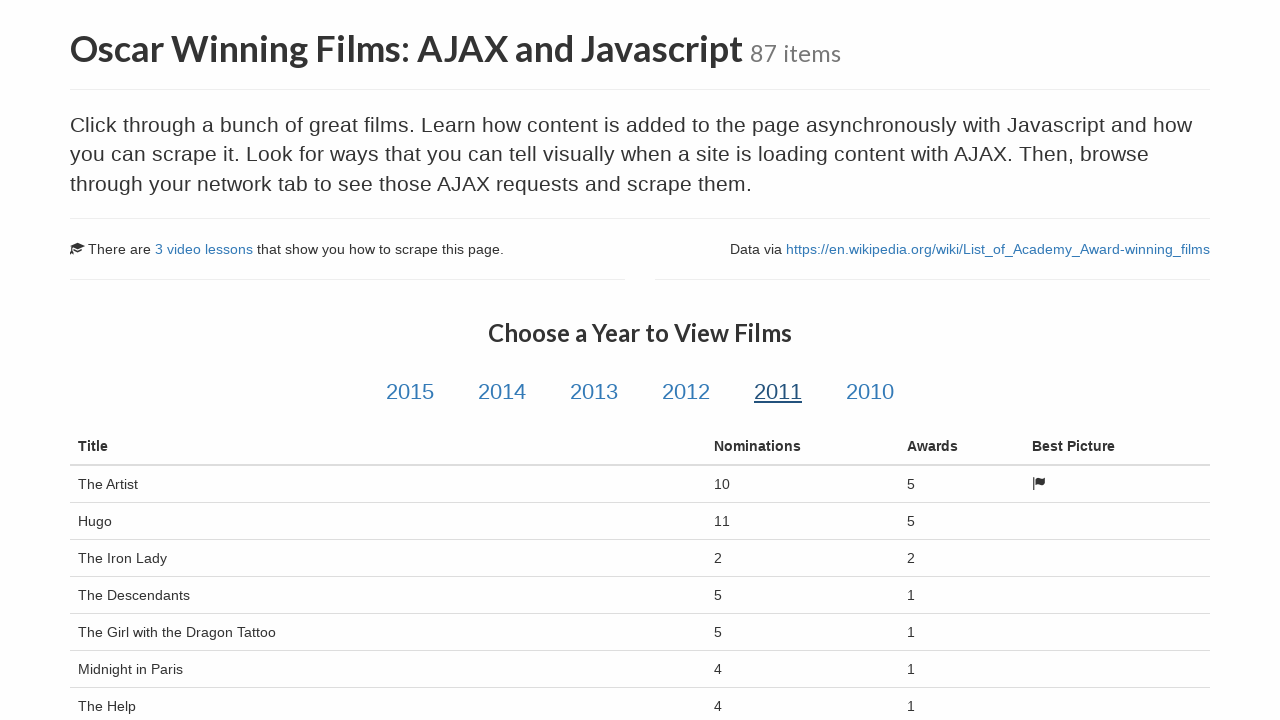

Clicked year link #6 at (870, 392) on a.year-link >> nth=5
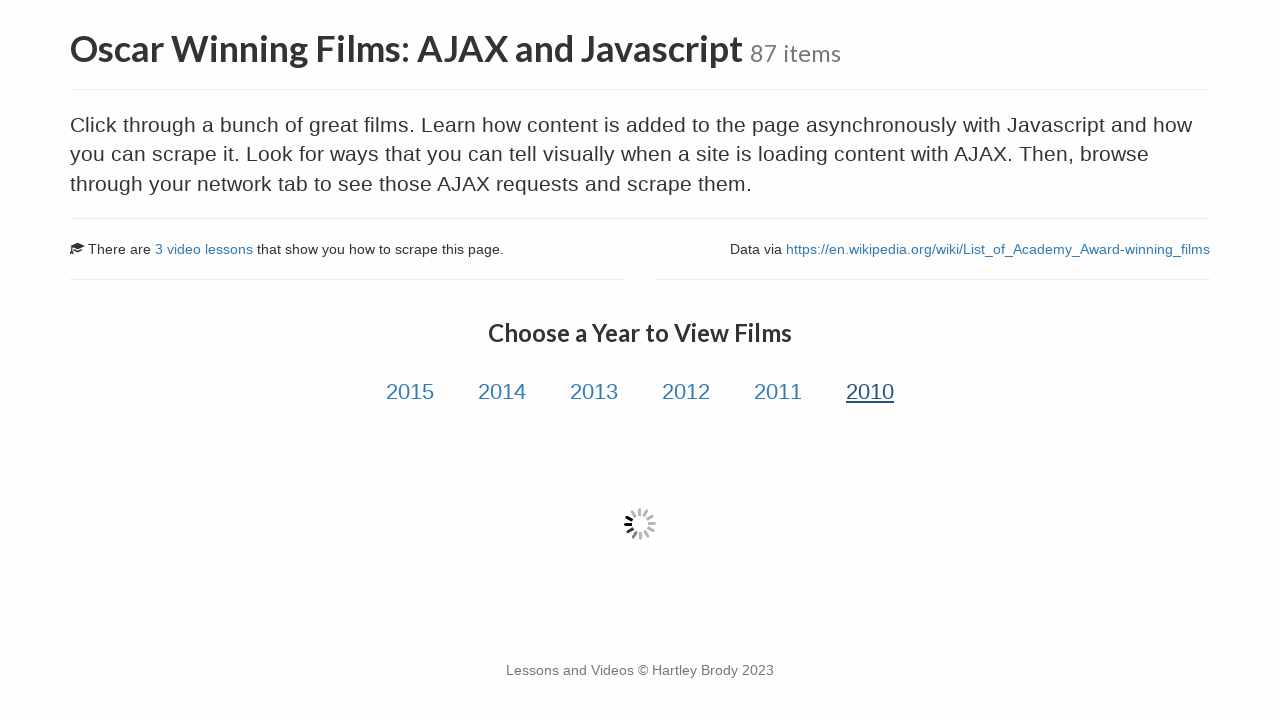

Waited for film title data to load via AJAX
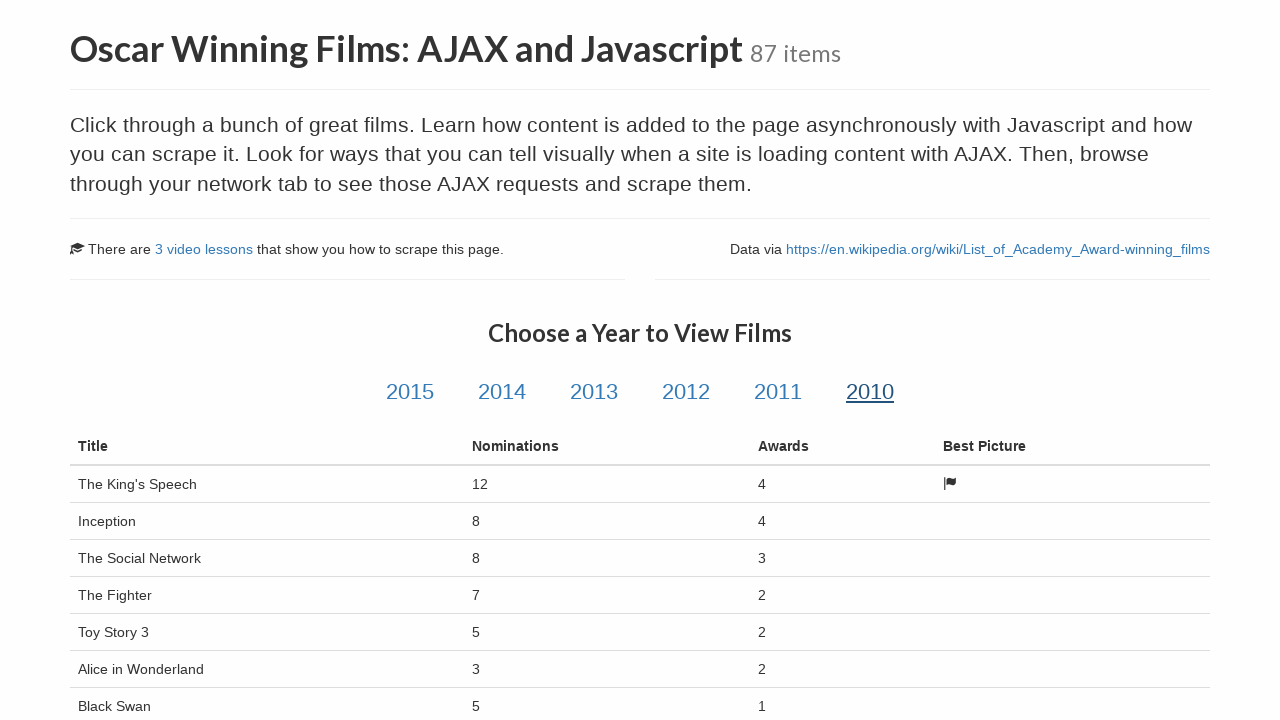

Verified film nominations data is present
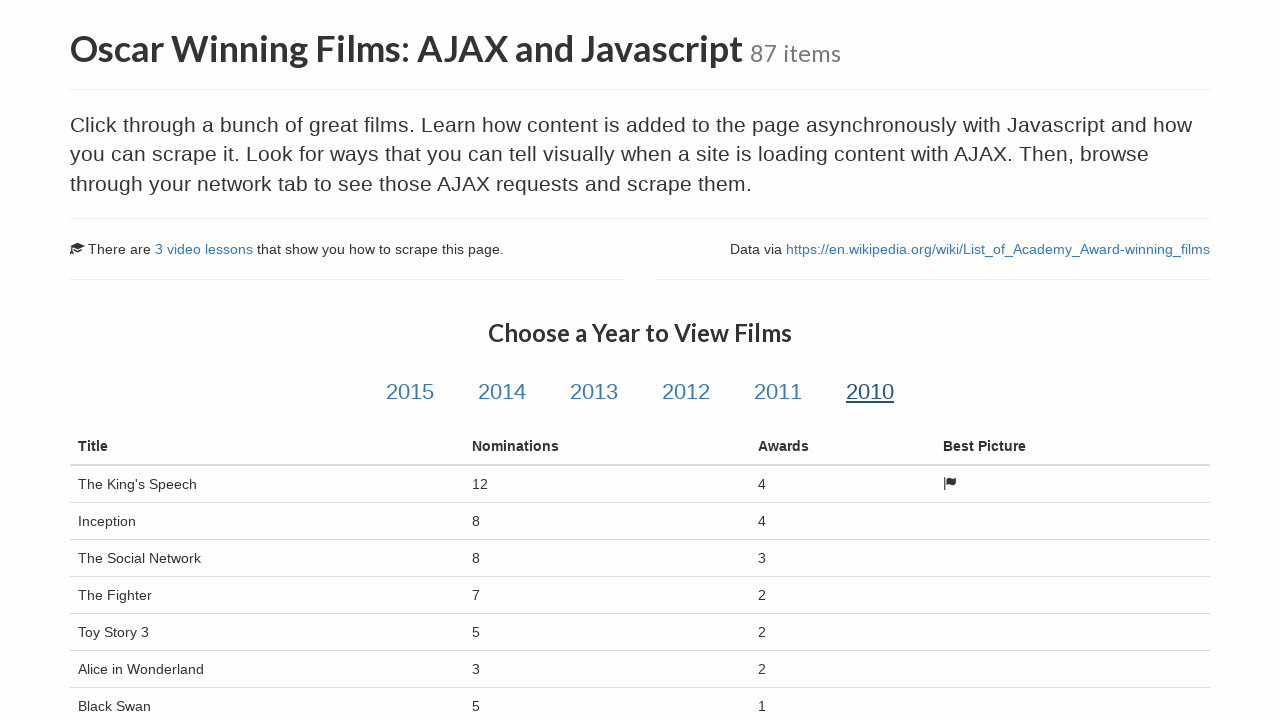

Verified film awards data is present
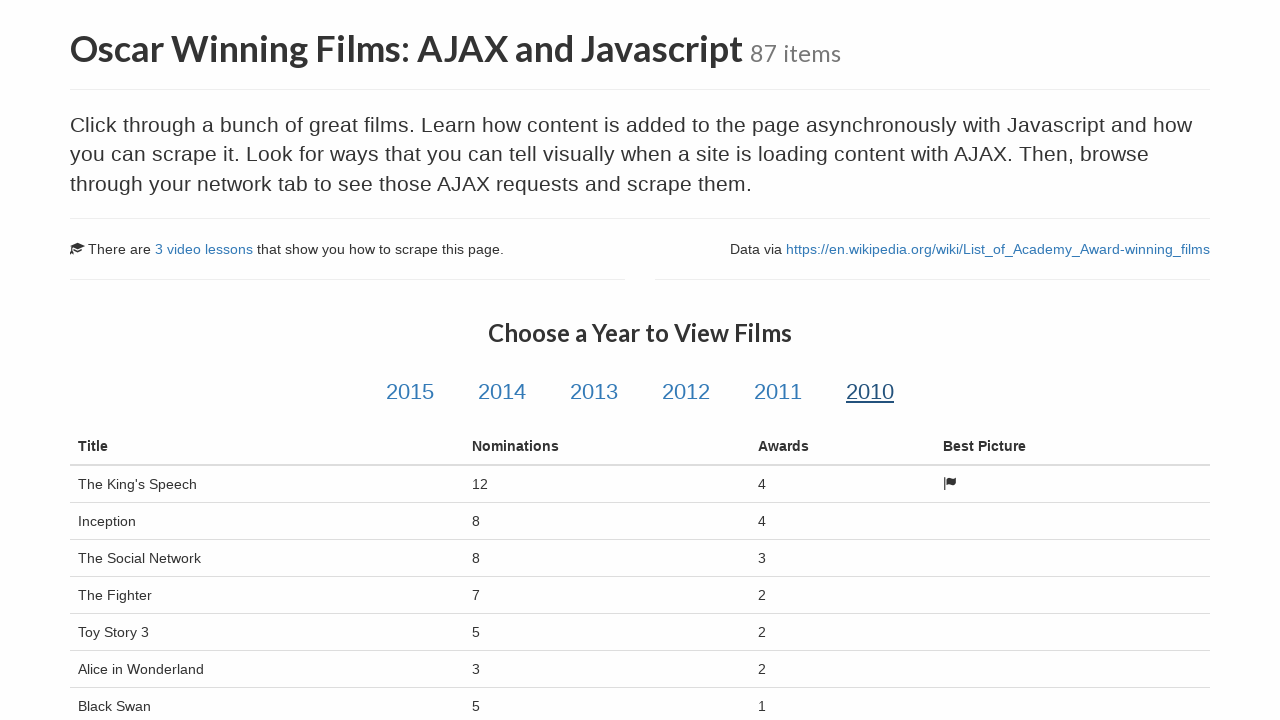

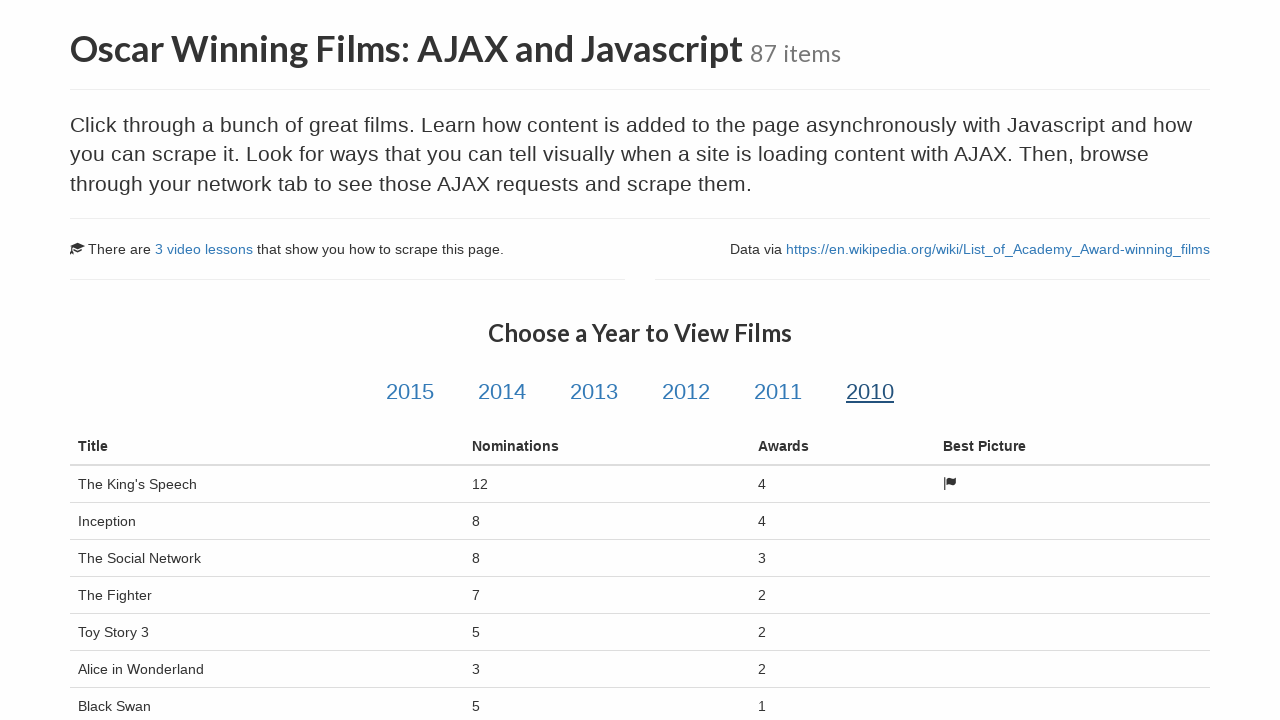